Tests JavaScript prompt alert functionality by clicking a button to trigger a prompt, entering text, and accepting the alert

Starting URL: https://demoqa.com/alerts

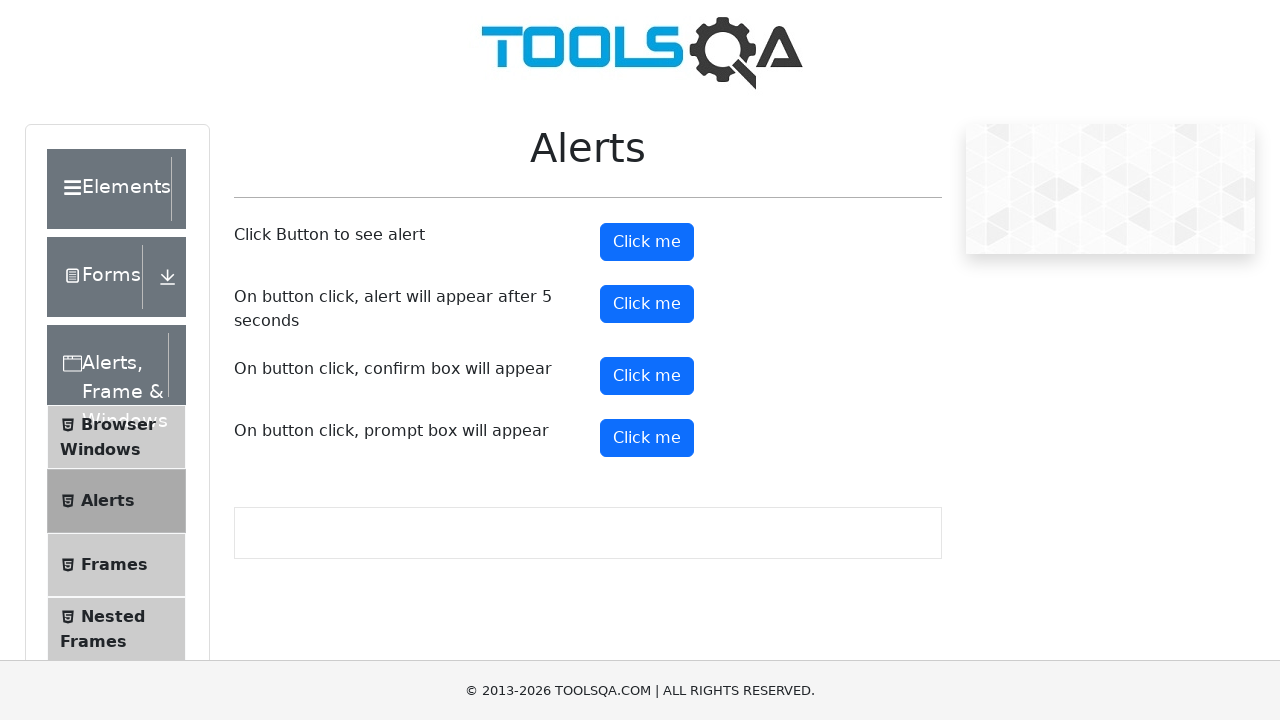

Clicked prompt button to trigger alert at (647, 438) on #promtButton
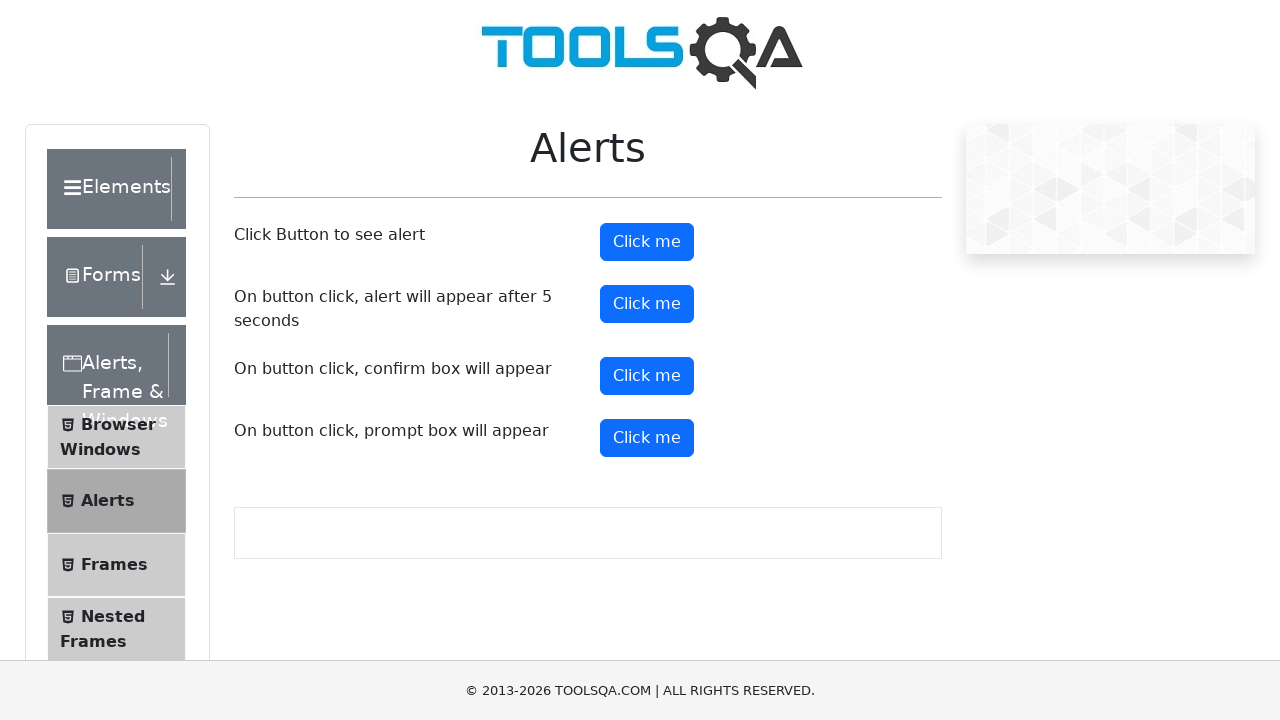

Set up dialog handler to accept prompt with text 'sophia'
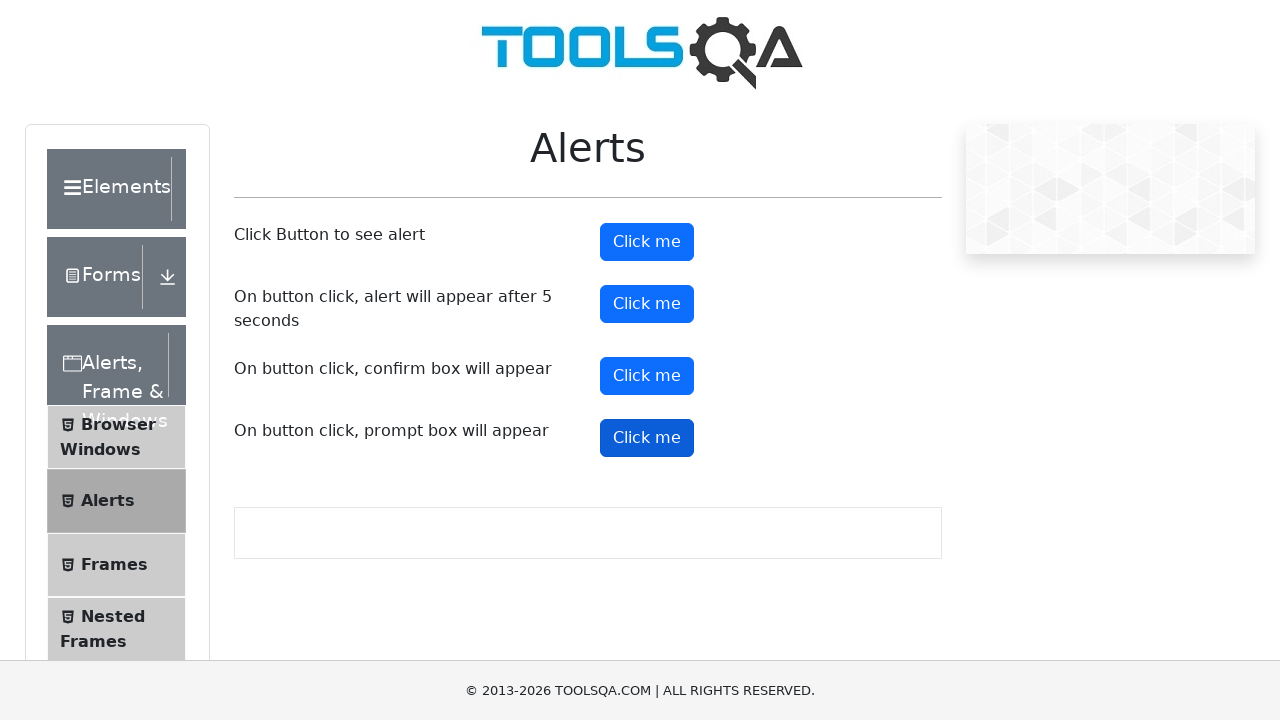

Clicked prompt button again to trigger dialog at (647, 438) on #promtButton
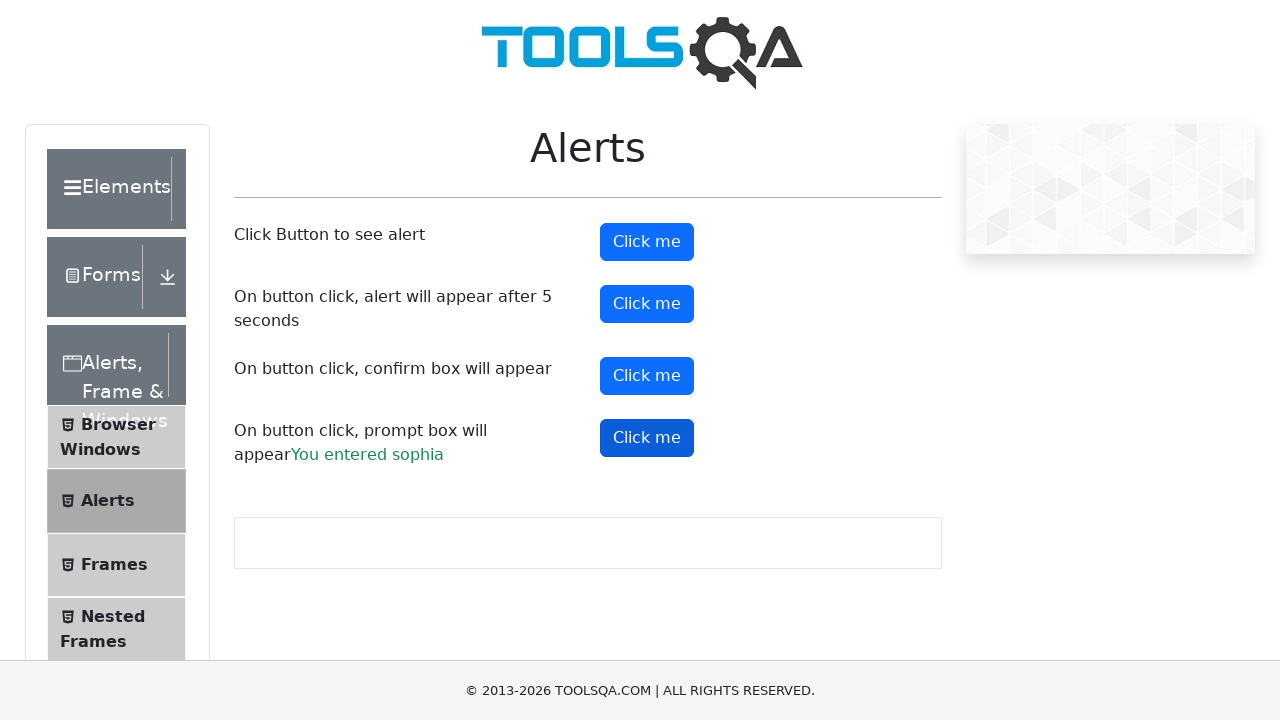

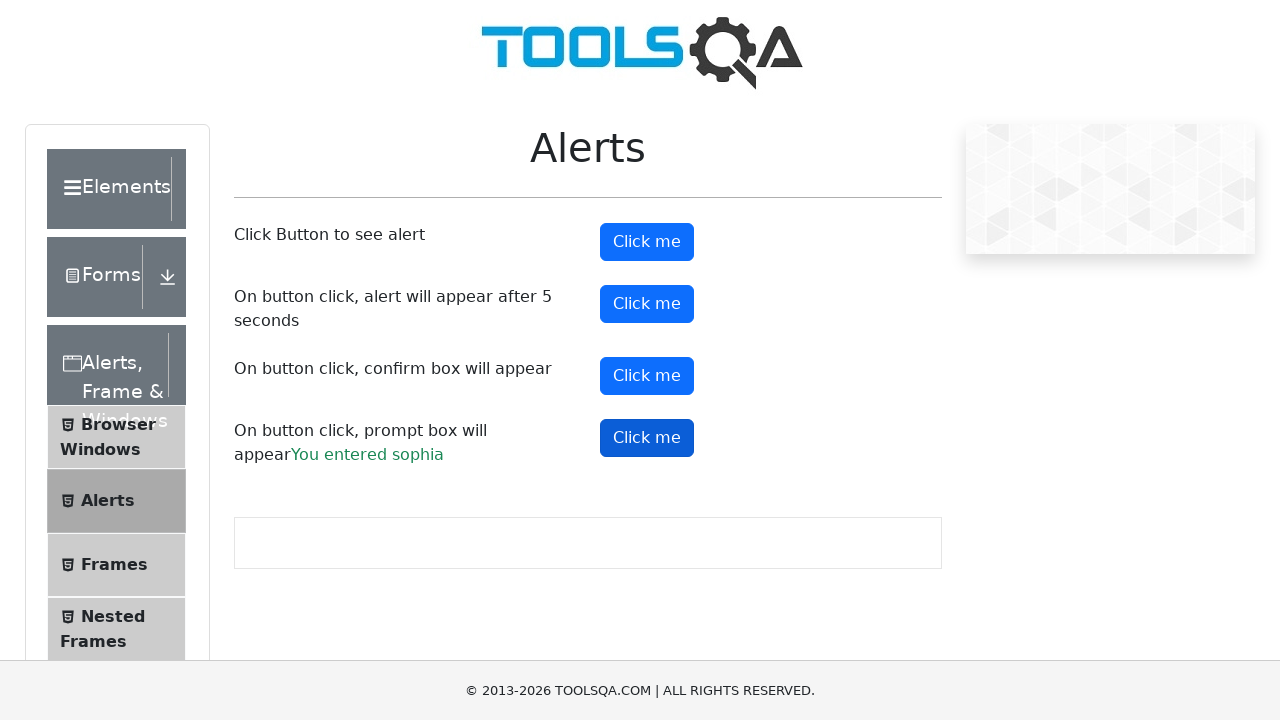